Tests switching between multiple browser windows by clicking a link that opens a new window, then switching back to the original window and verifying the correct window is focused by checking page titles.

Starting URL: http://the-internet.herokuapp.com/windows

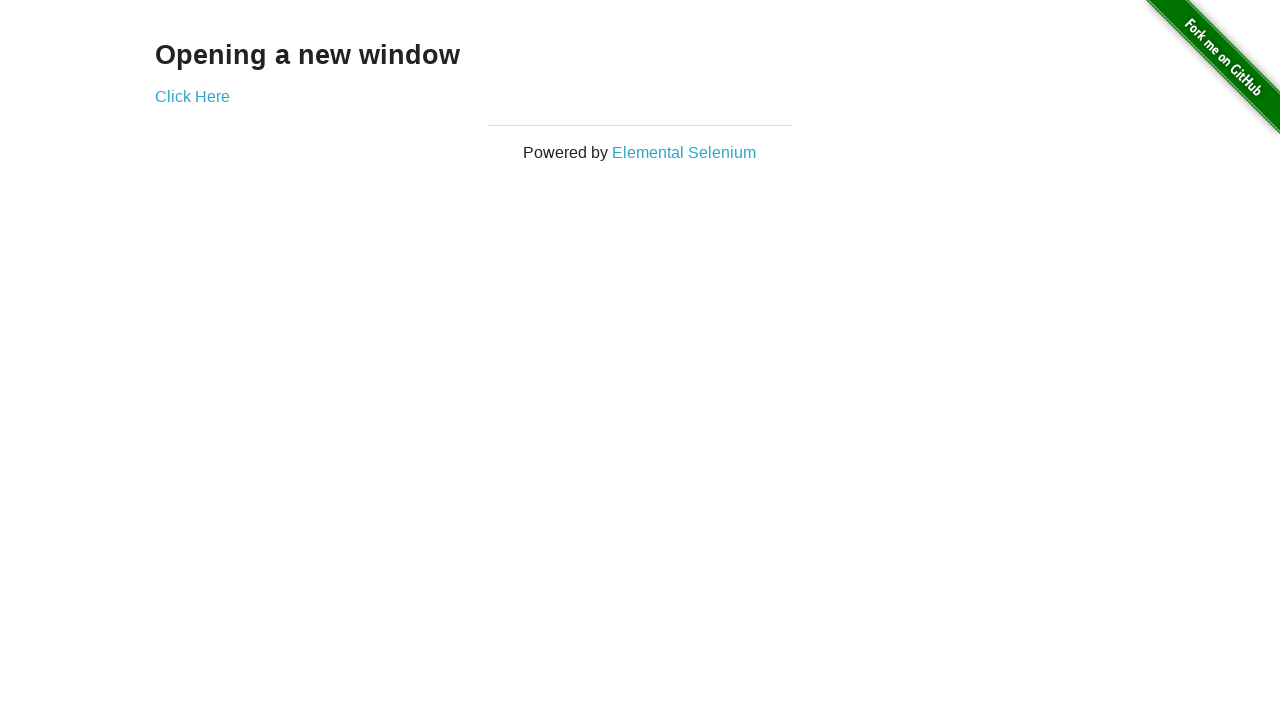

Clicked link to open new window at (192, 96) on .example a
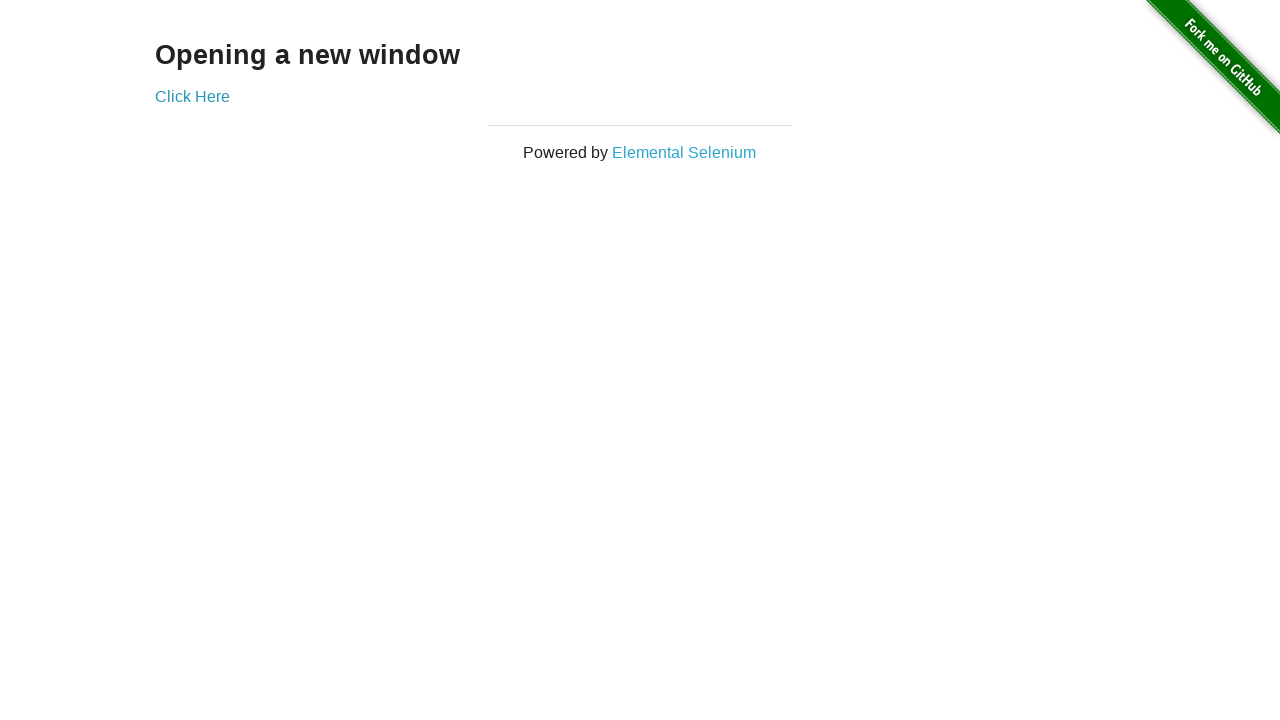

Waited 1 second for new window to open
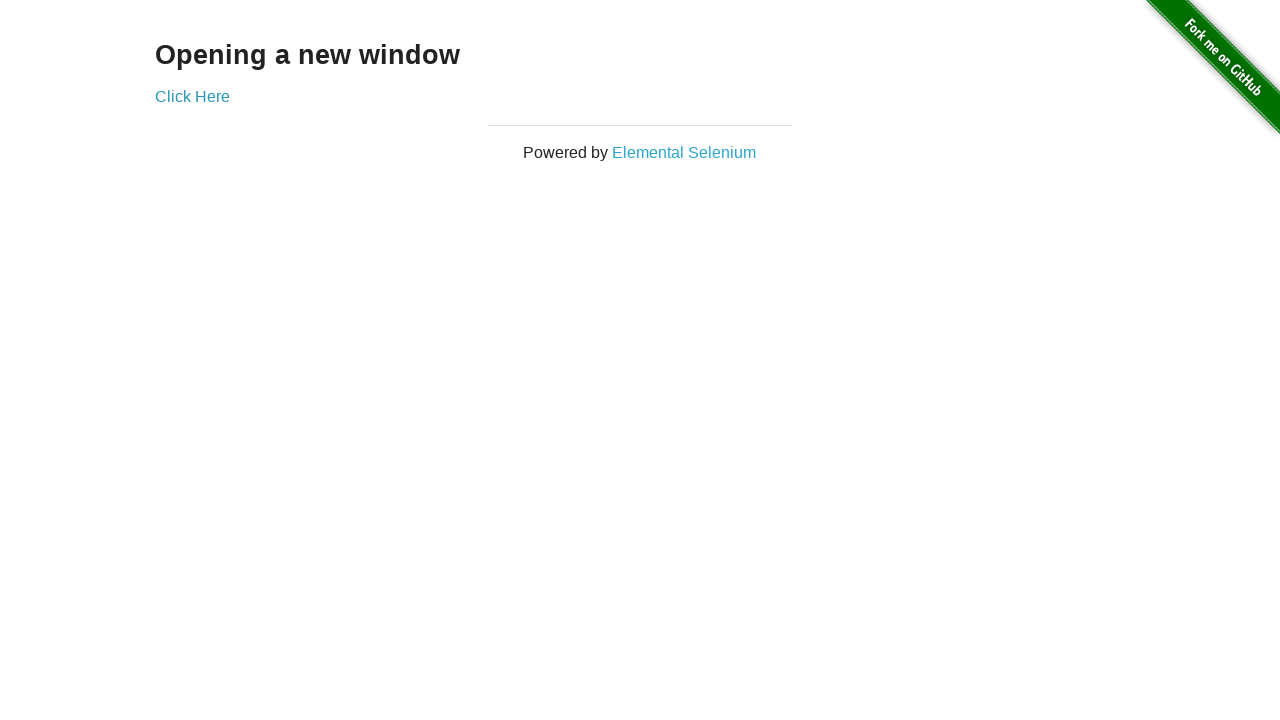

Retrieved all pages from browser context
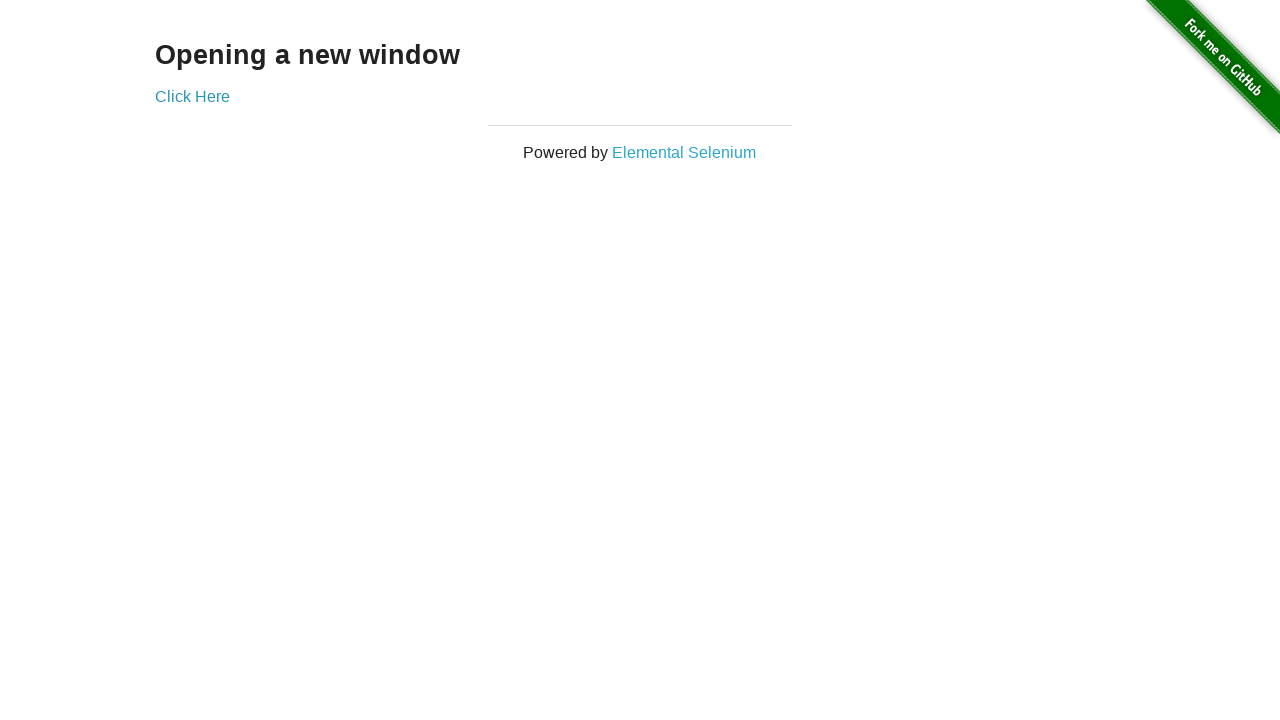

Selected first (original) window
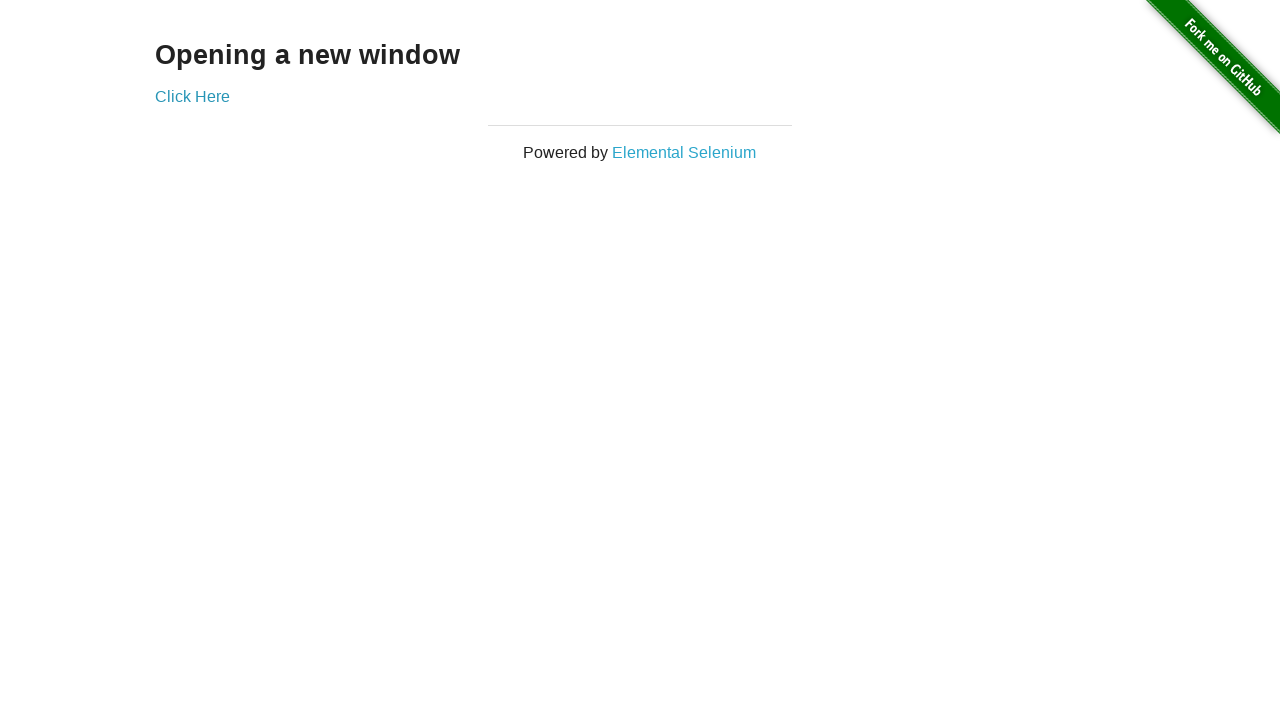

Verified original window title is not 'New Window'
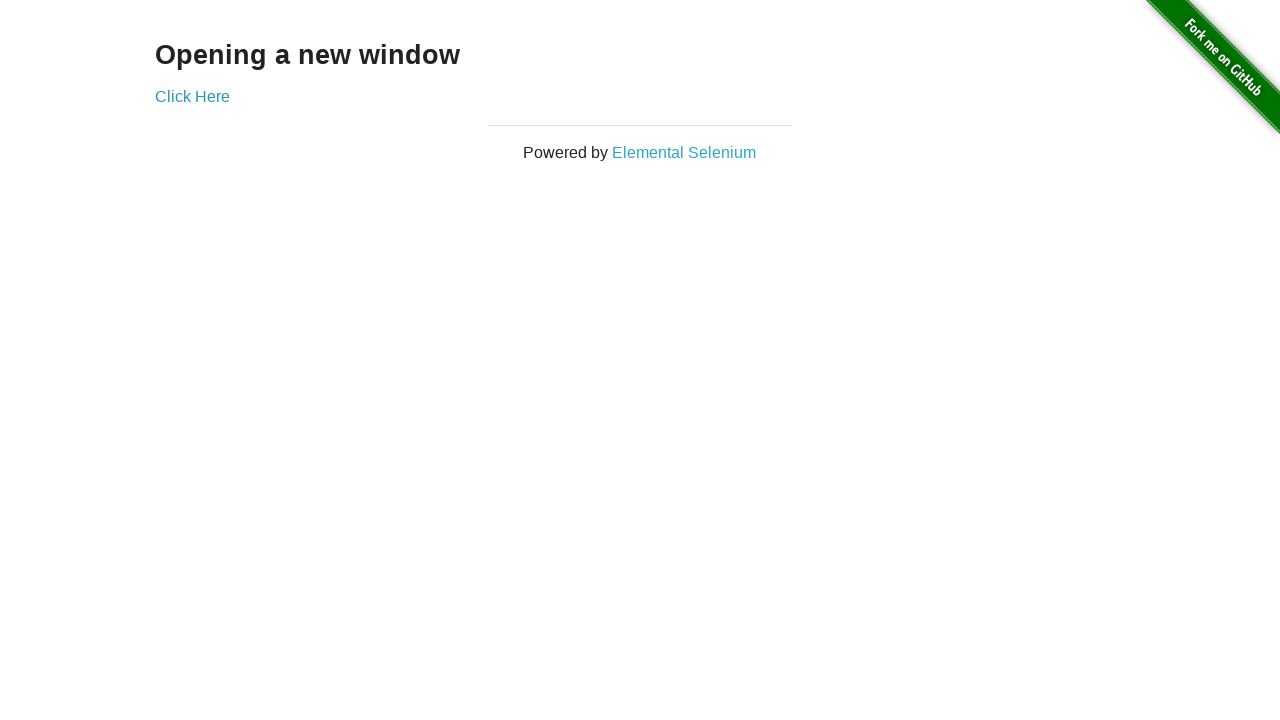

Selected new (last opened) window
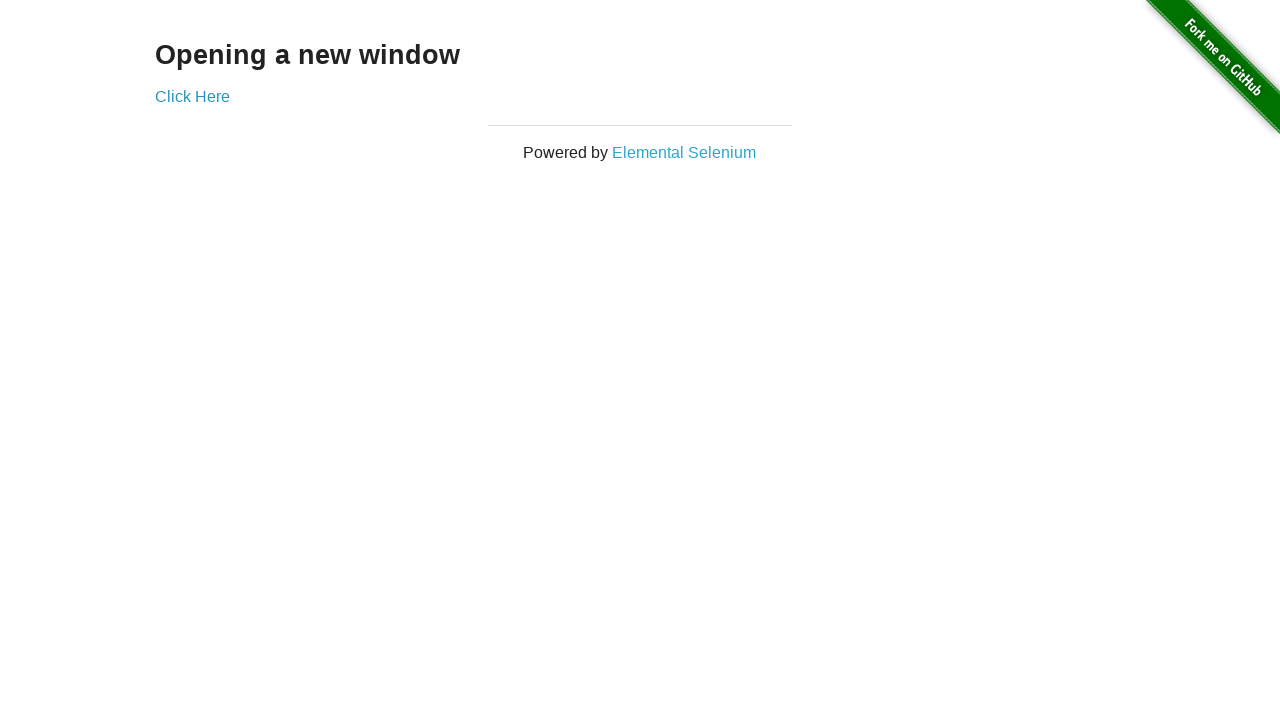

Brought new window to front
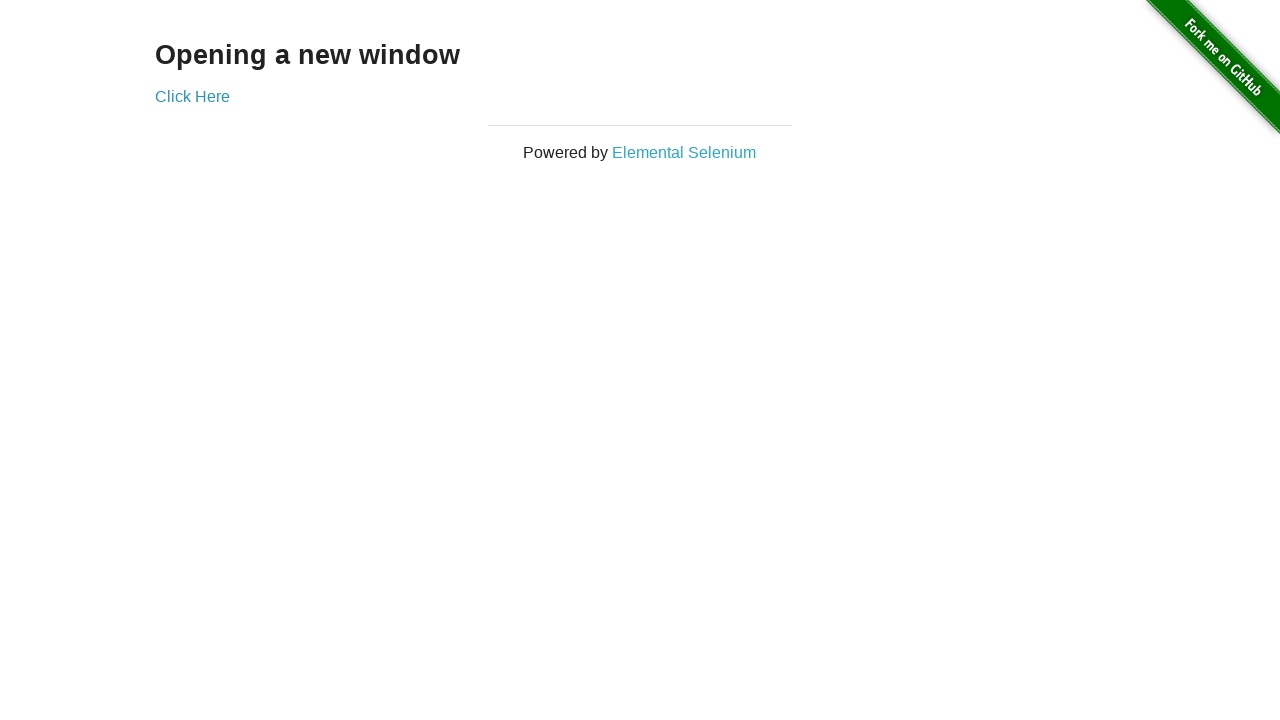

Waited for new window page to fully load
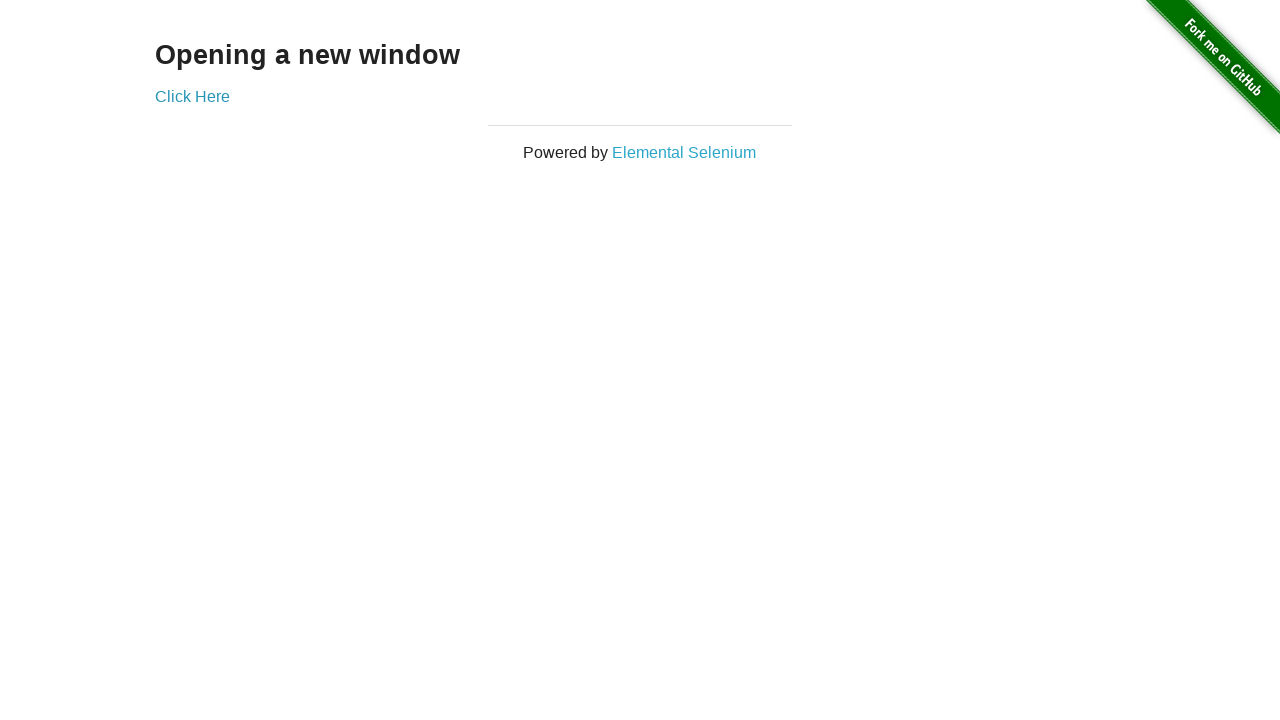

Verified new window title is 'New Window'
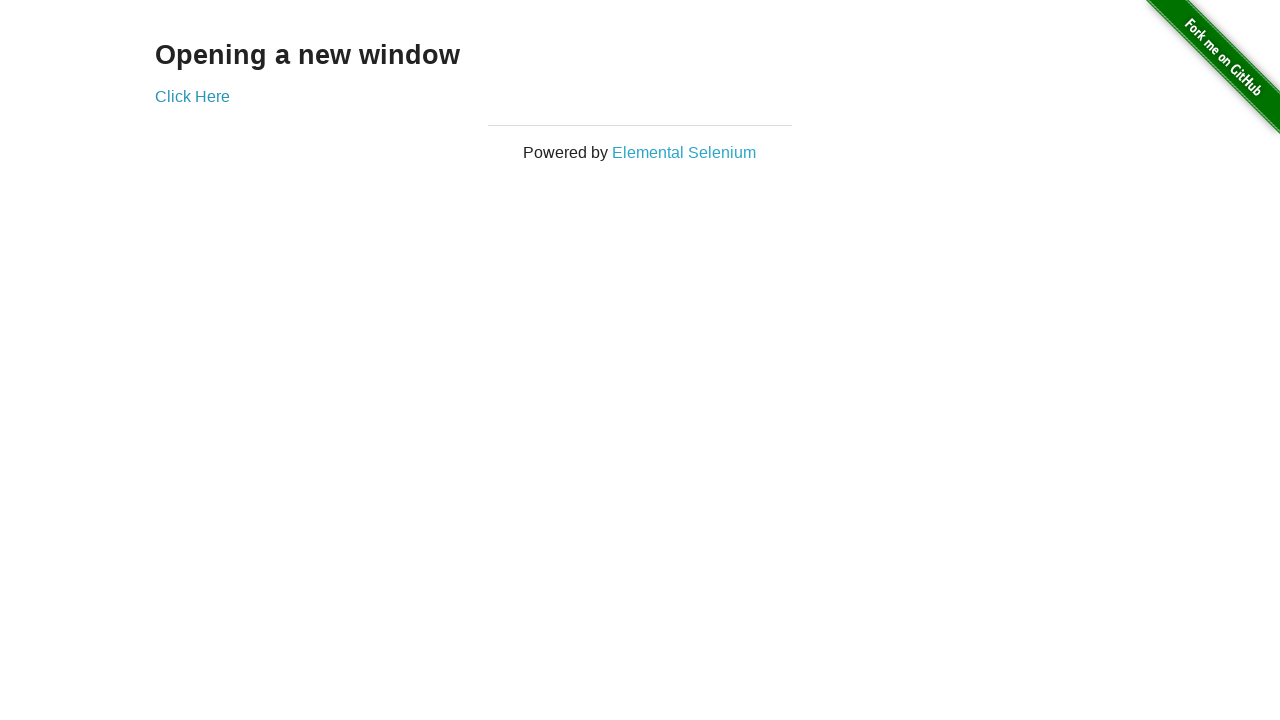

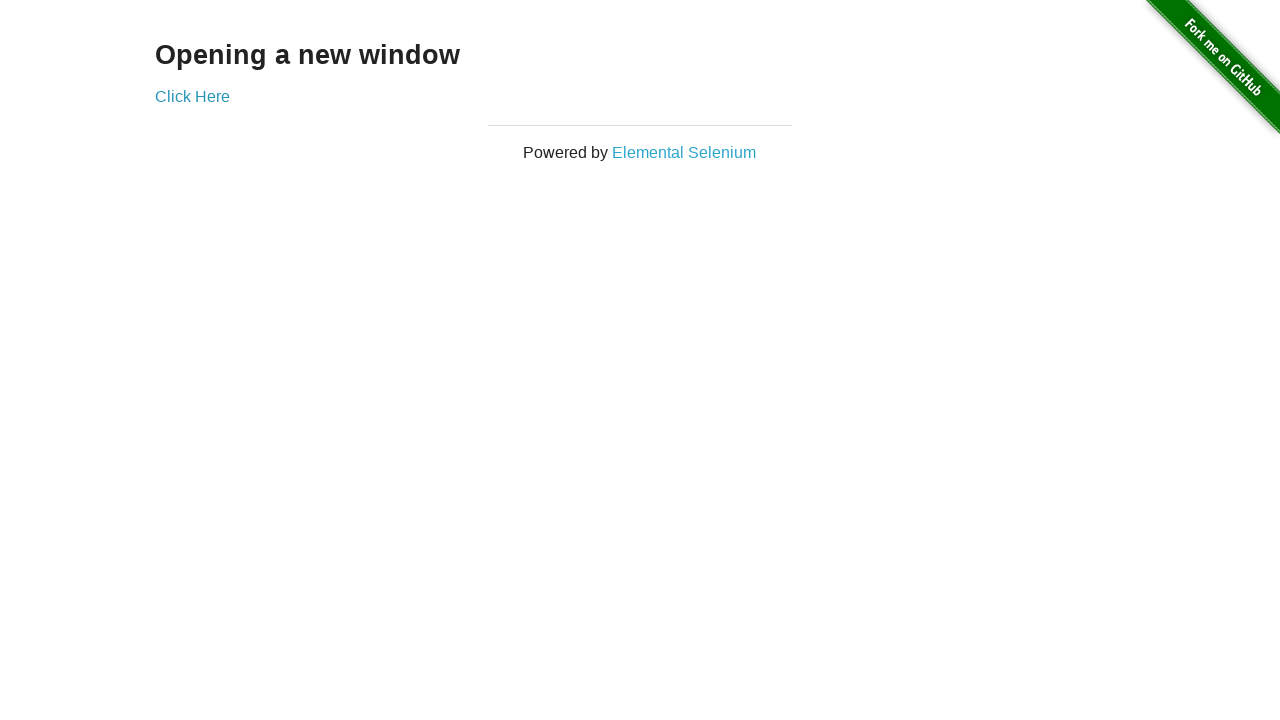